Navigates to GitHub homepage, then to a user profile page, demonstrating browser navigation with back and forward actions

Starting URL: https://github.com

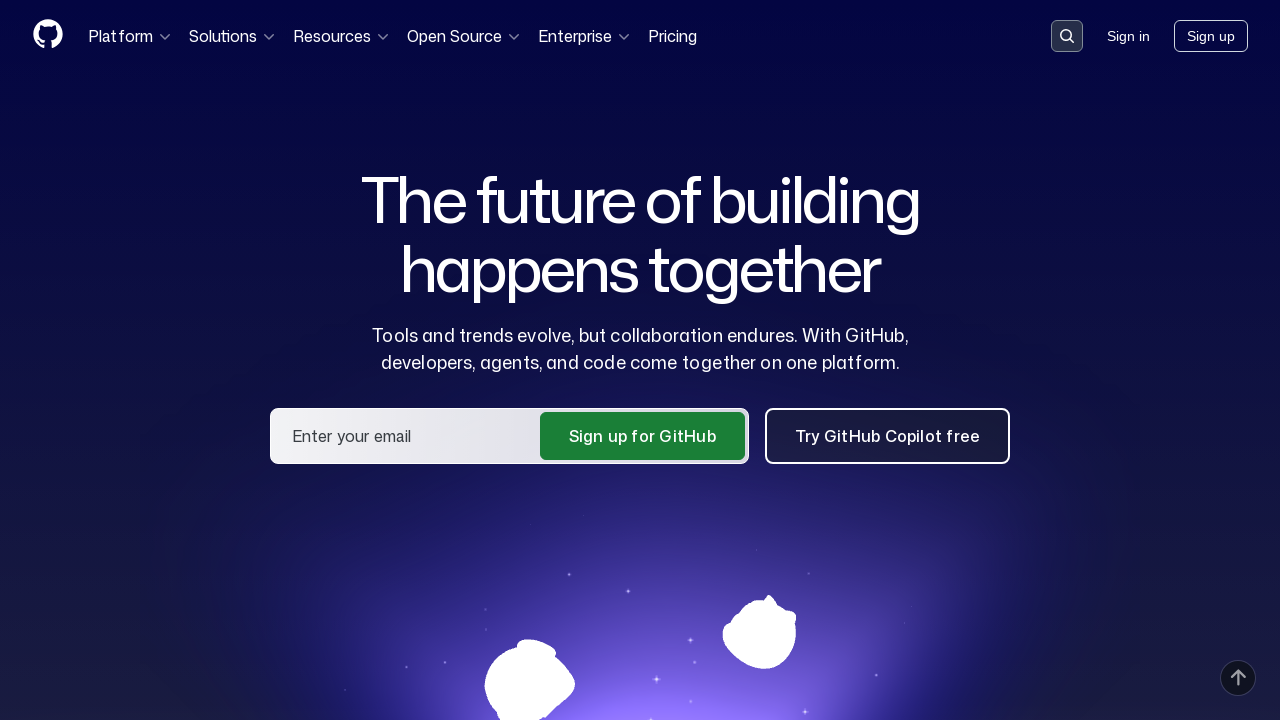

GitHub homepage loaded successfully
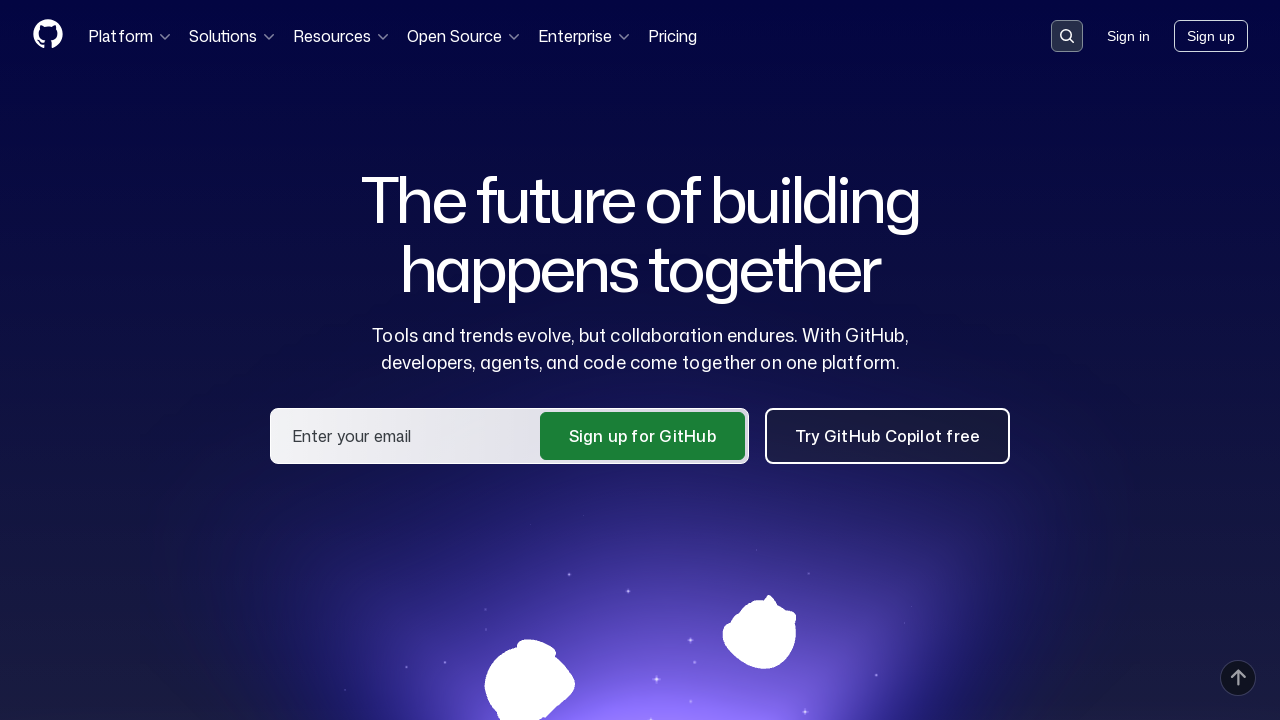

Navigated to user profile page (https://github.com/sadikturan)
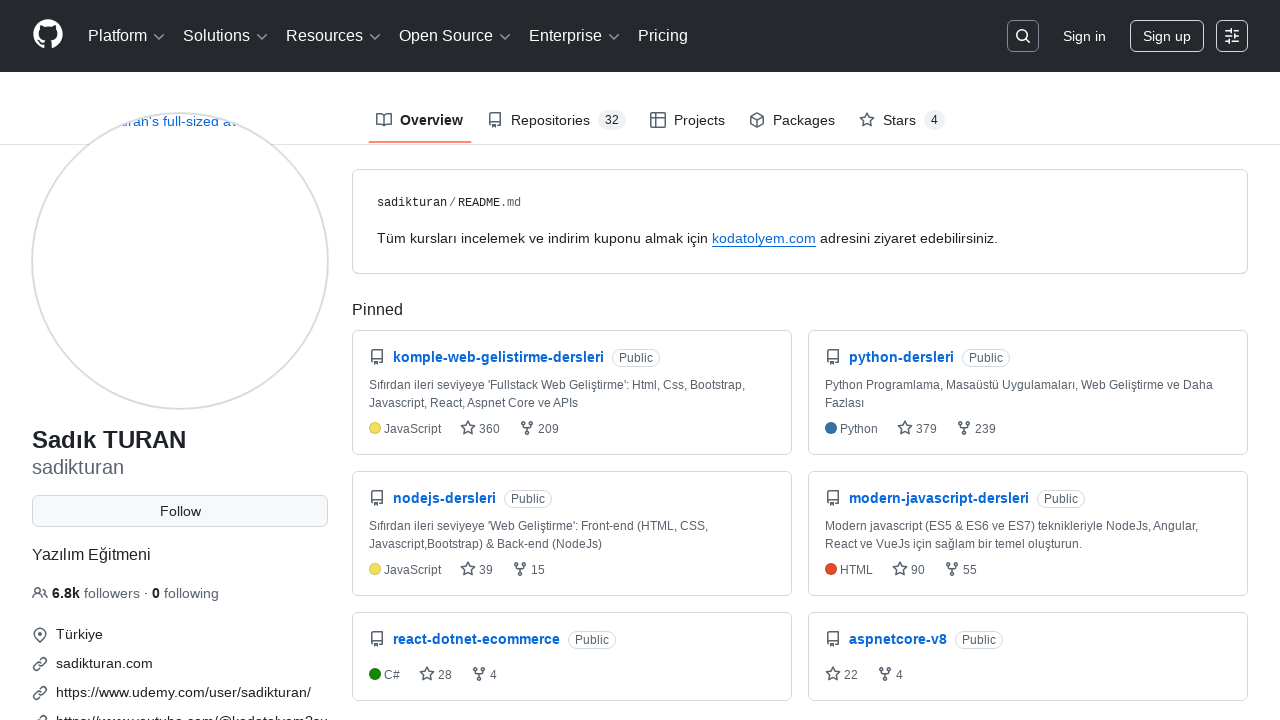

User profile page loaded successfully
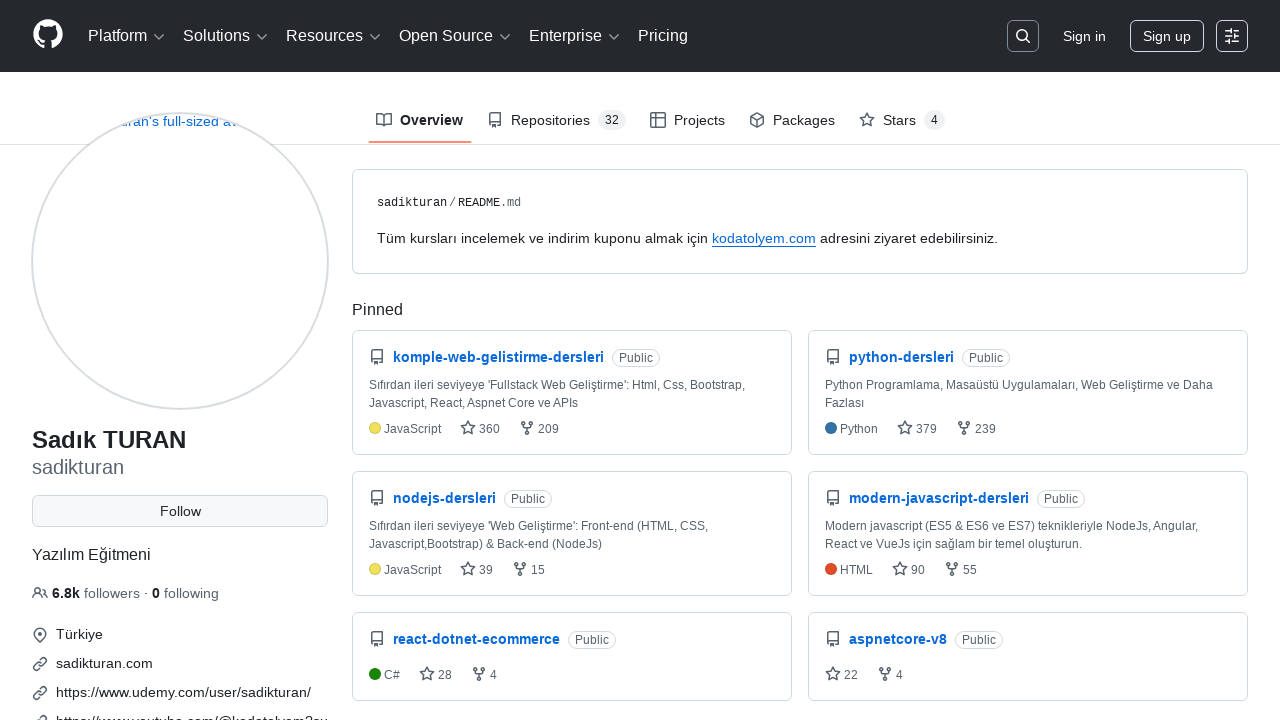

Navigated back to GitHub homepage
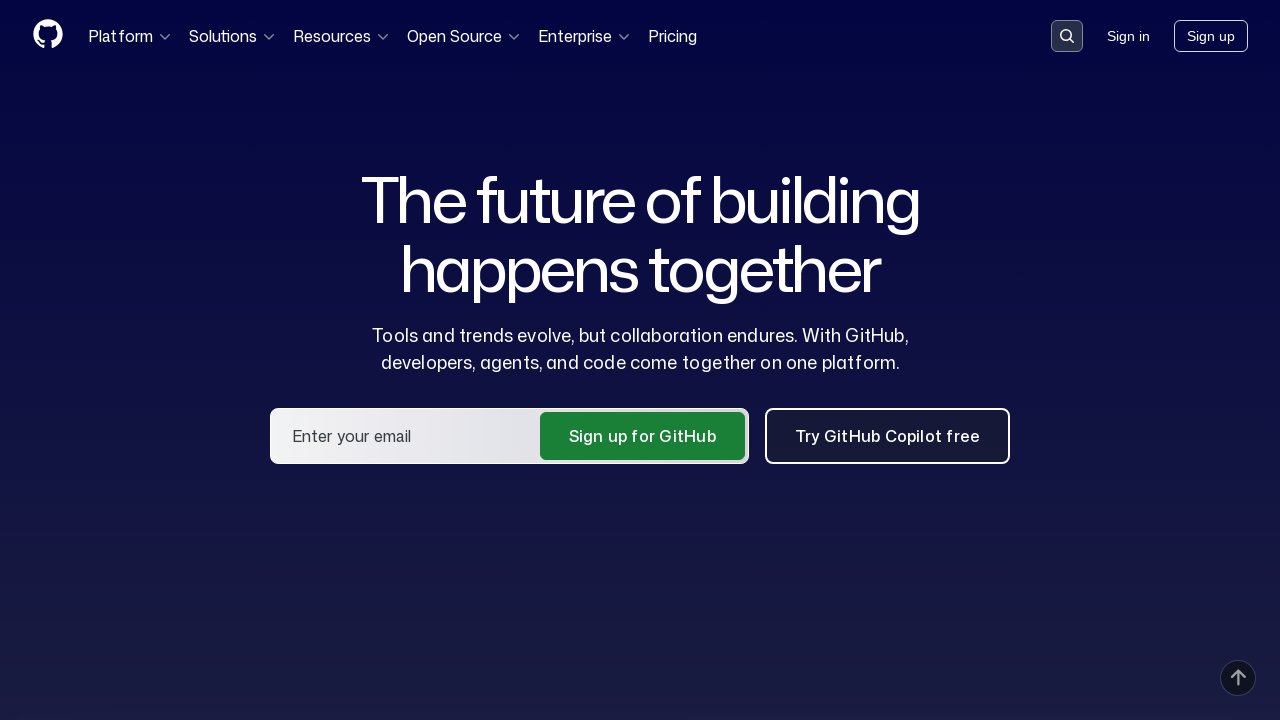

GitHub homepage loaded after back navigation
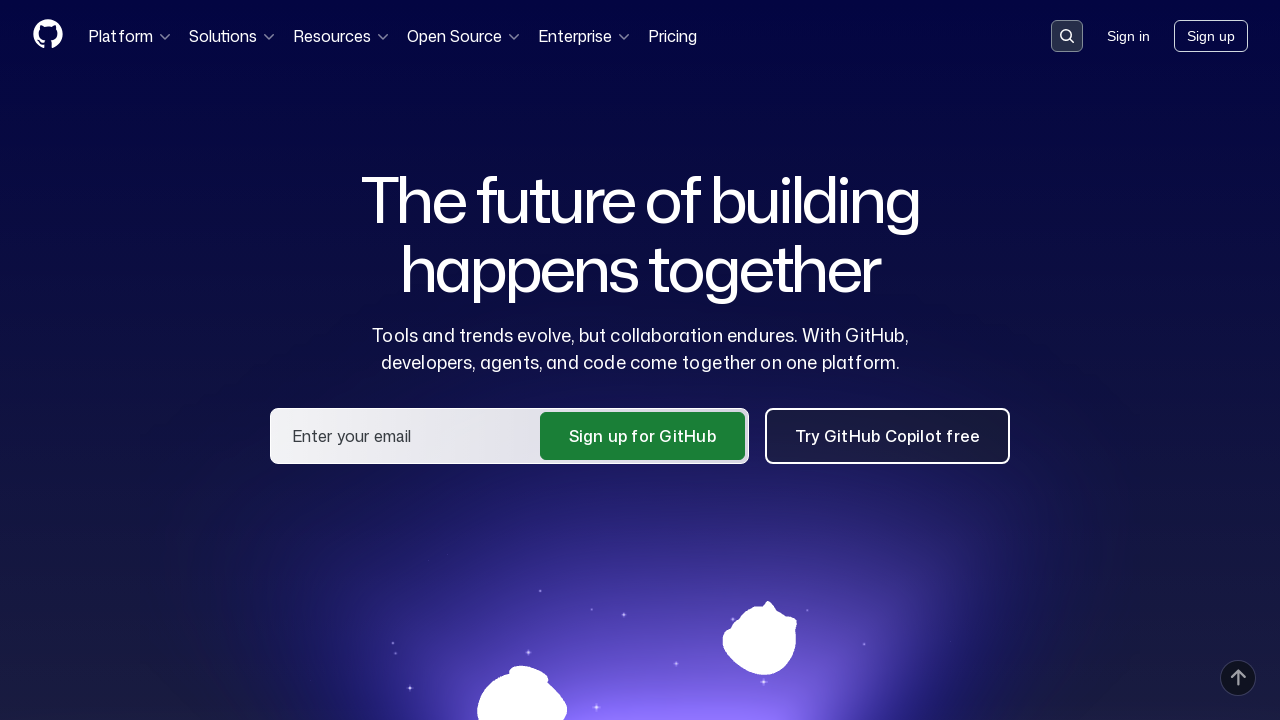

Navigated forward to user profile page again
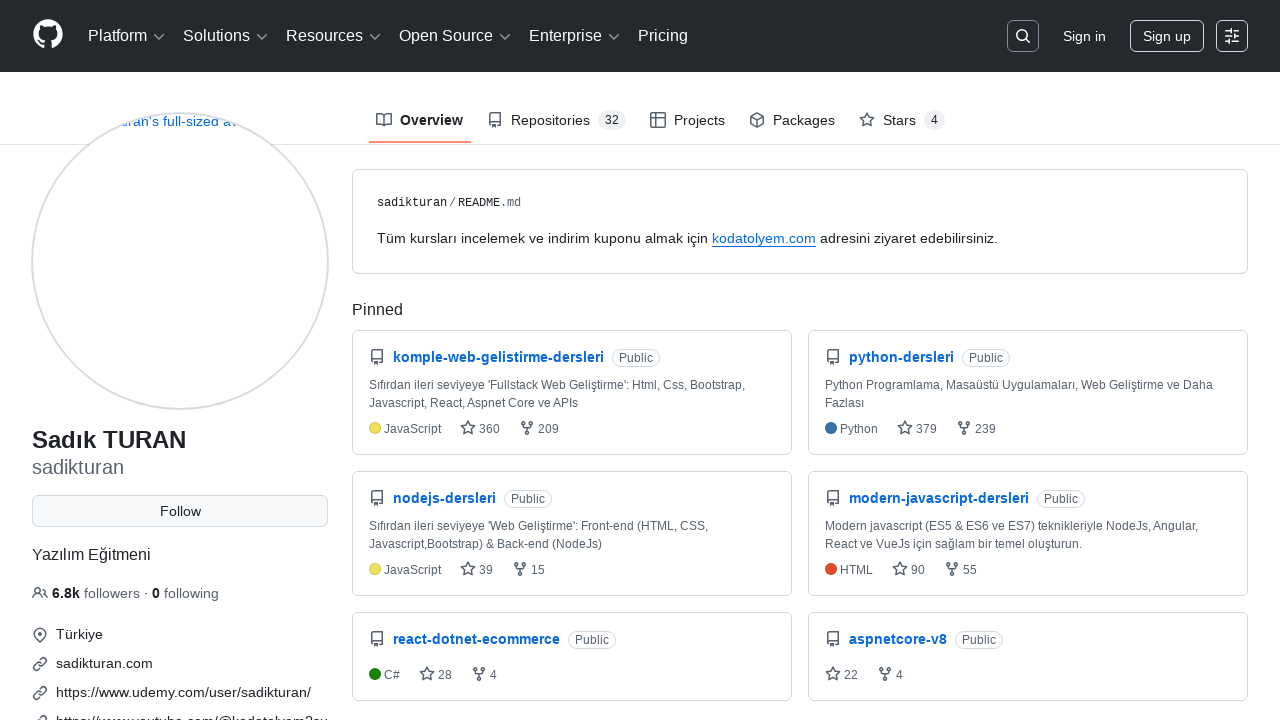

User profile page loaded successfully after forward navigation
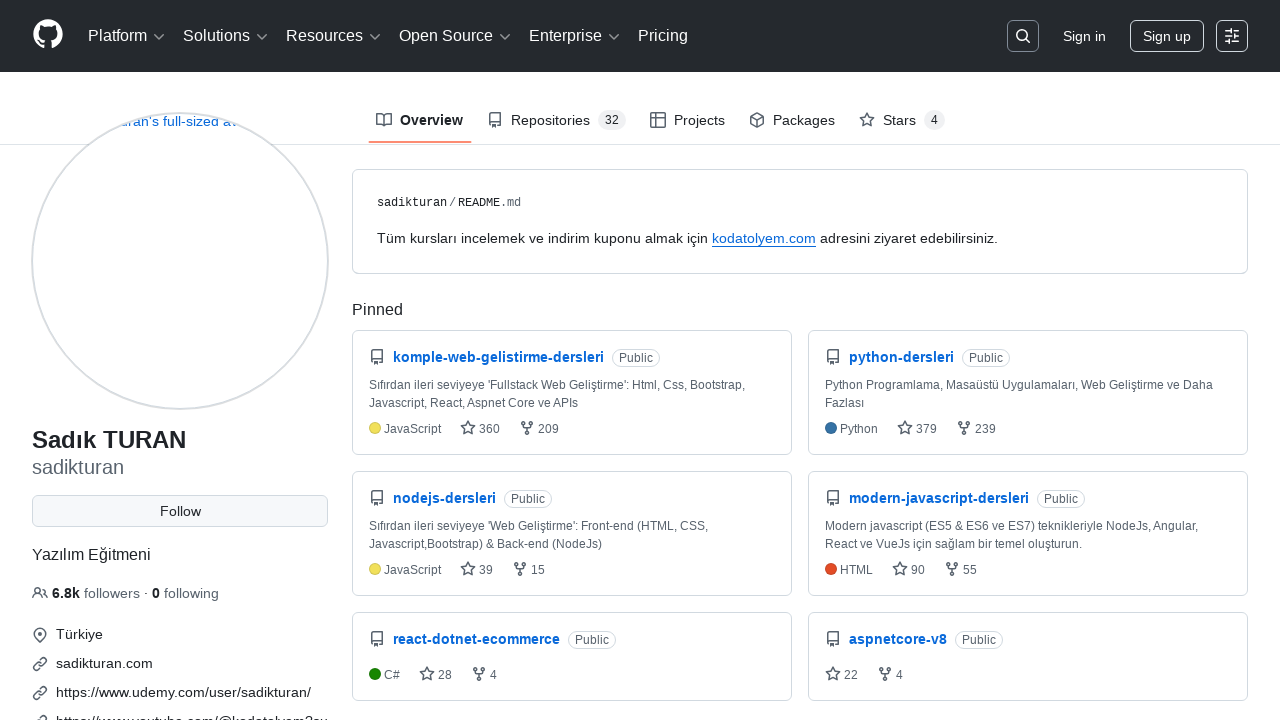

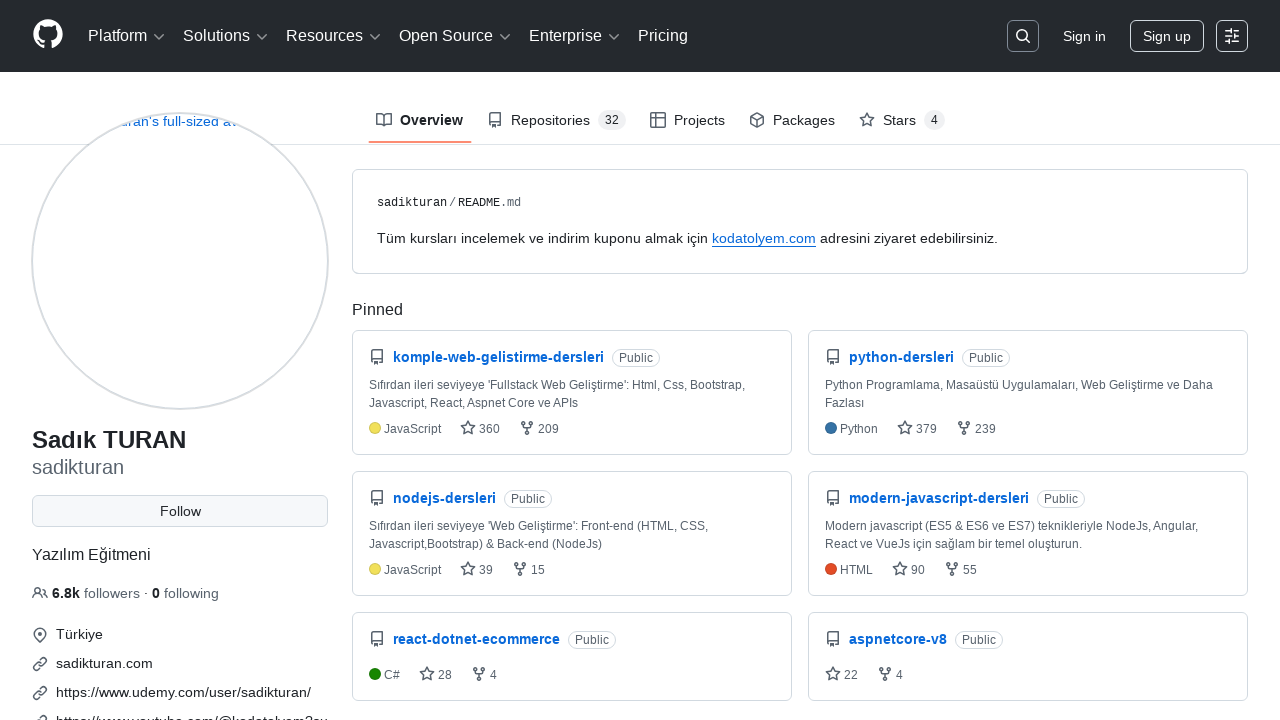